Tests the number input form by entering a valid number and submitting to verify the result

Starting URL: https://acctabootcamp.github.io/site/tasks/enter_a_number

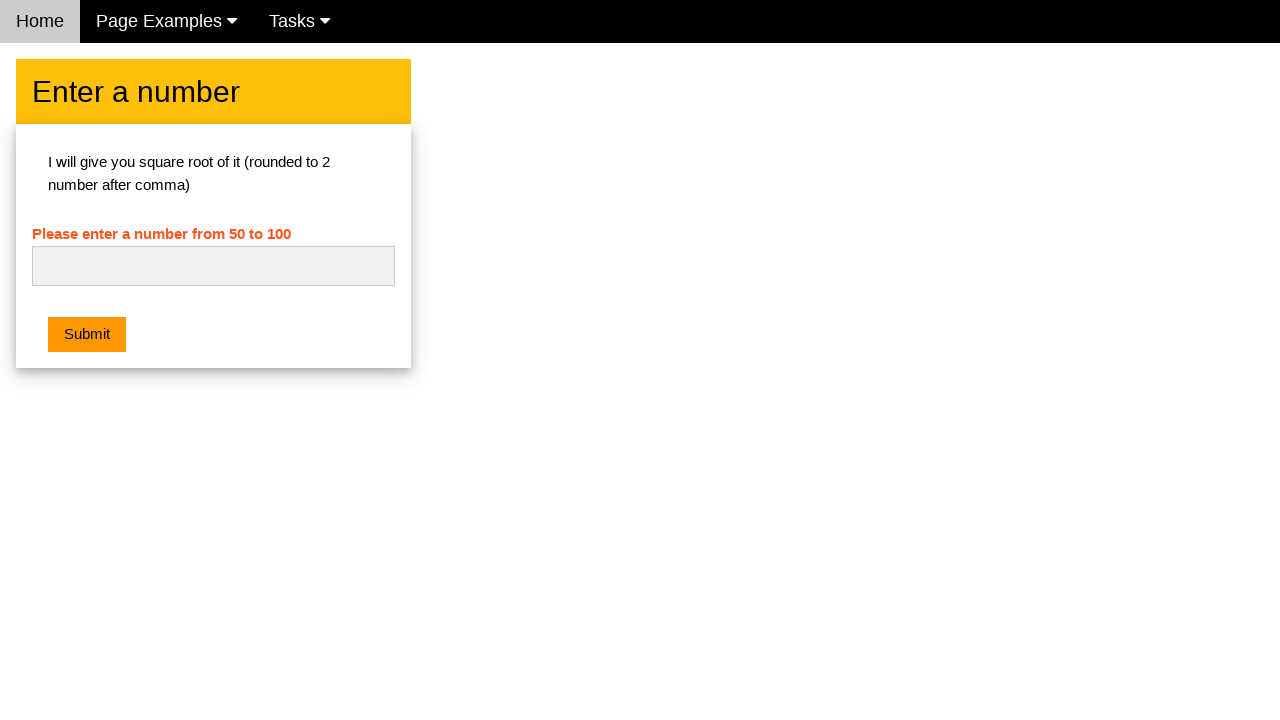

Cleared the number input field on #numb
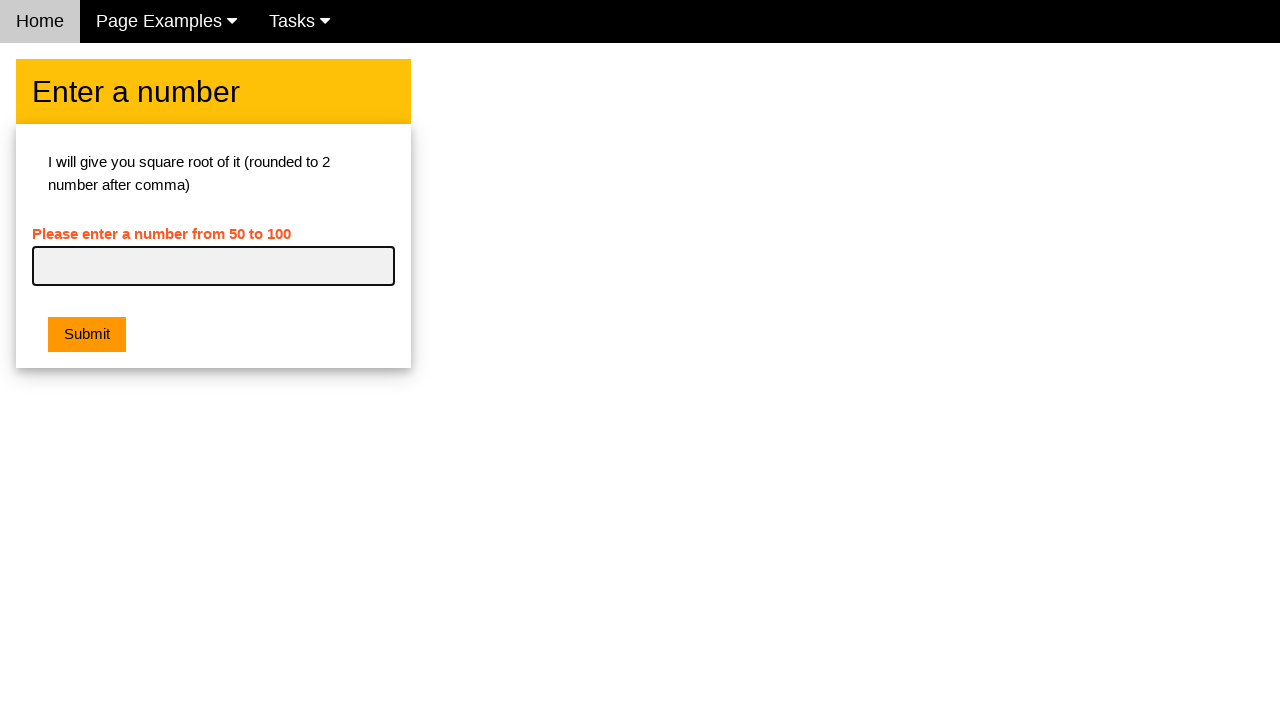

Filled number input field with '42' on #numb
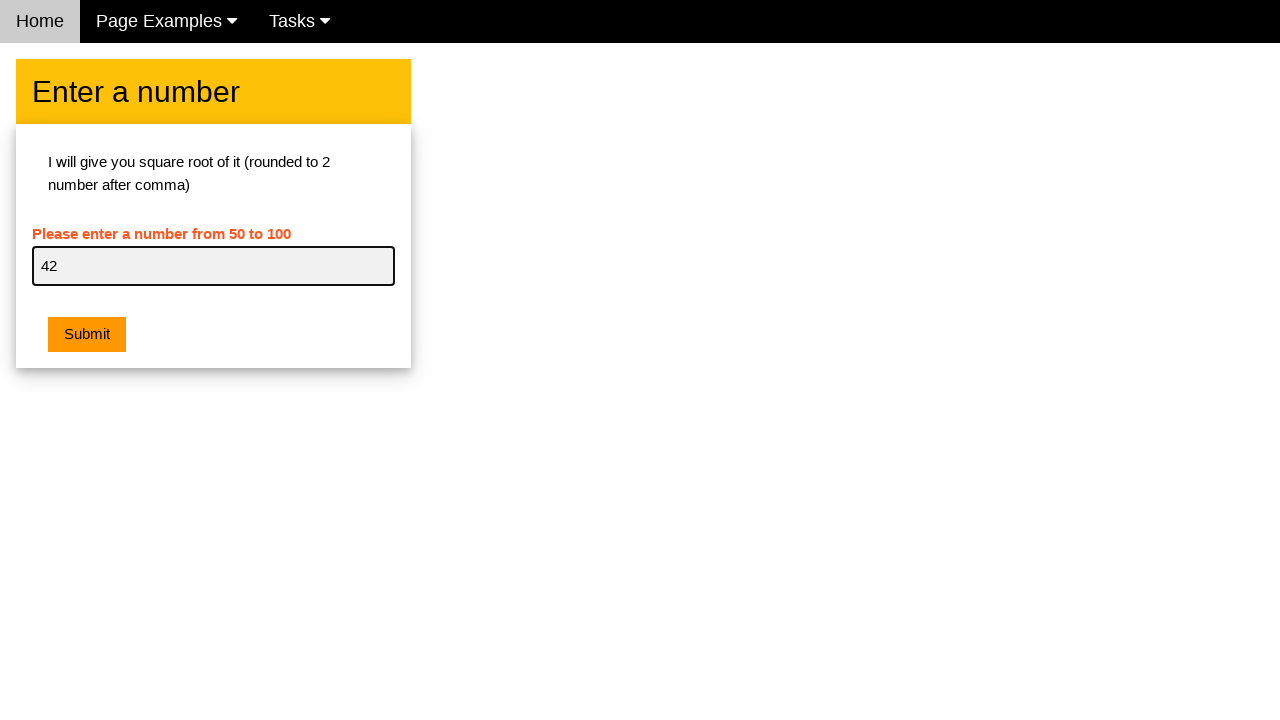

Clicked submit button at (87, 335) on button
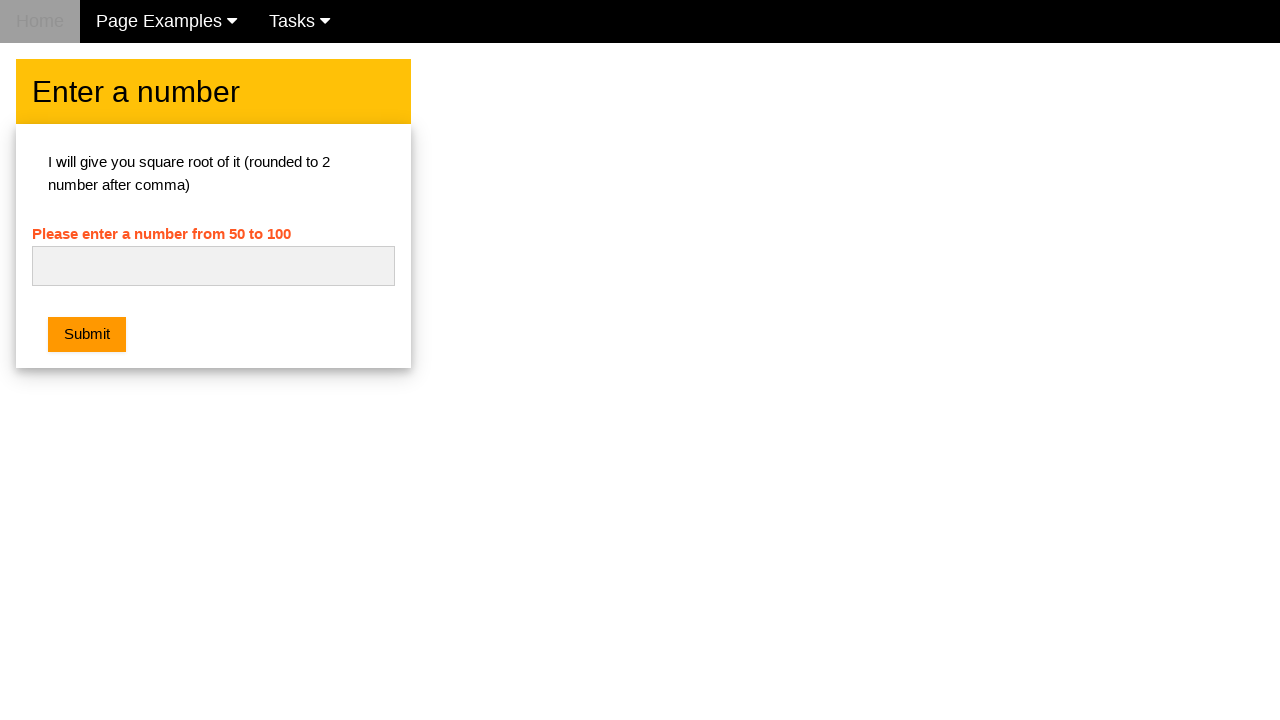

Set up dialog handler to accept any alerts
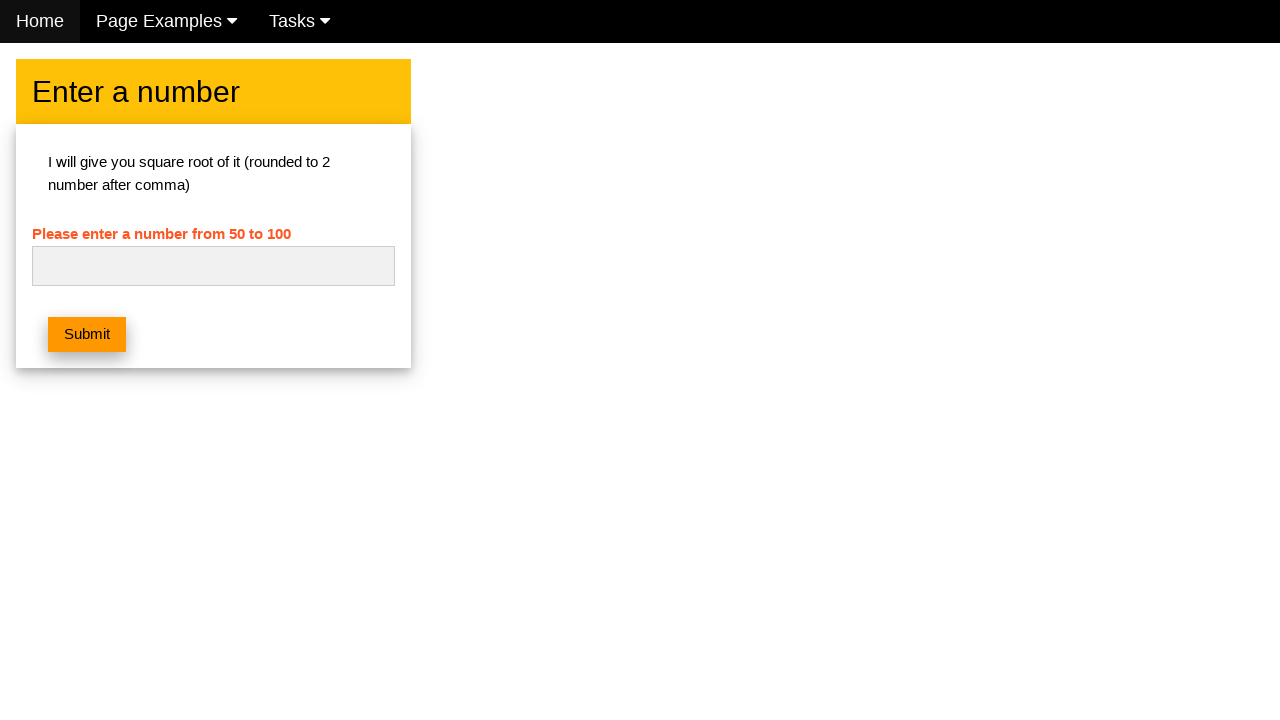

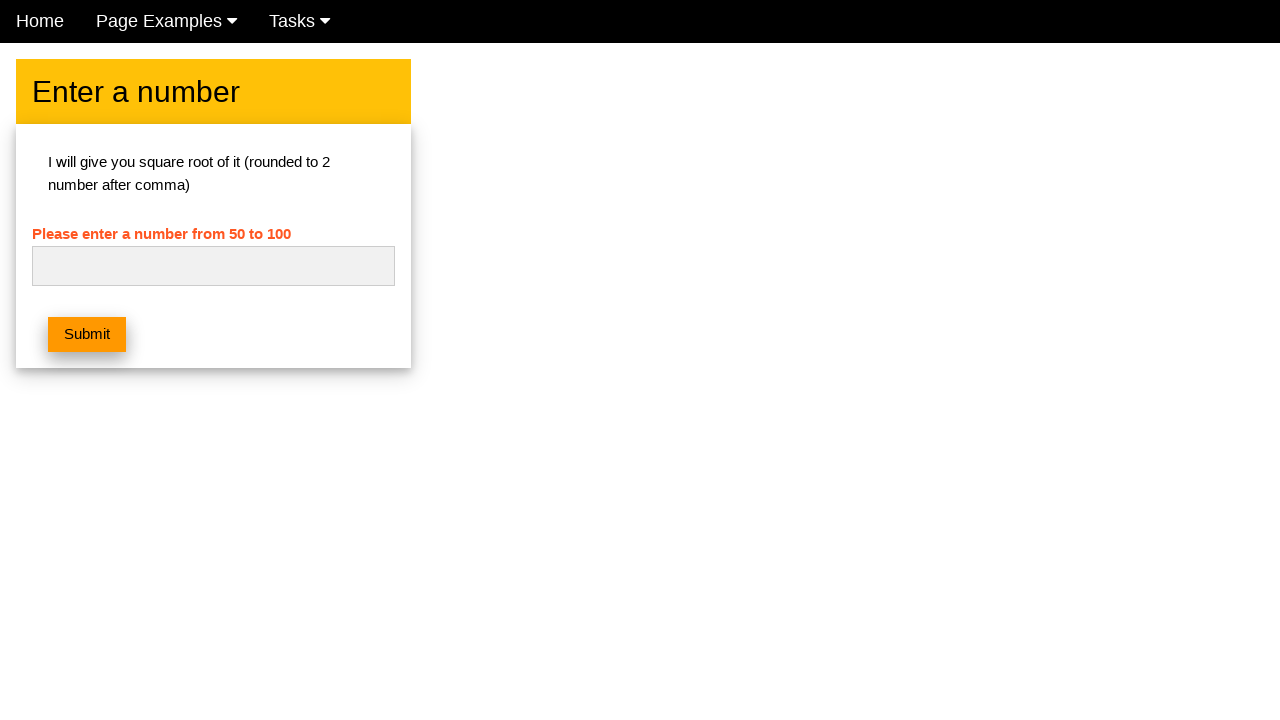